Tests reading two numbers from the page, calculating their sum, selecting the sum from a dropdown, and submitting

Starting URL: http://suninjuly.github.io/selects1.html

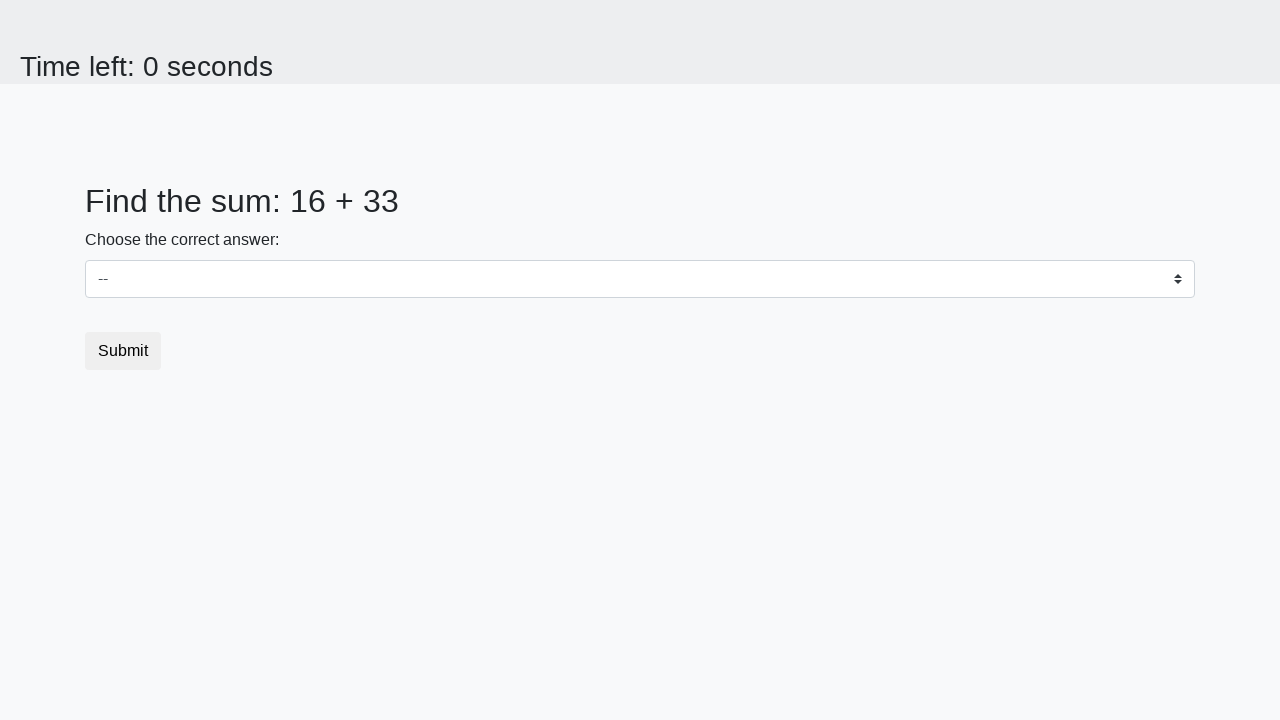

Read first number from #num1 element
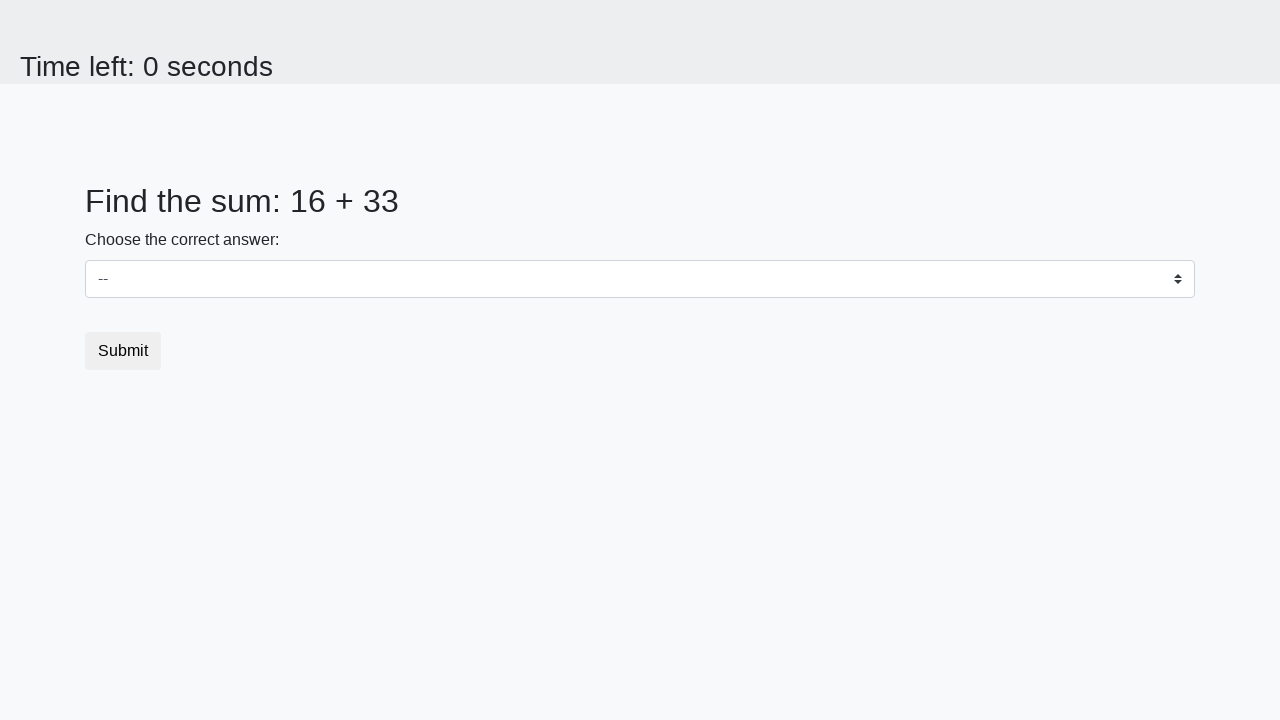

Read second number from #num2 element
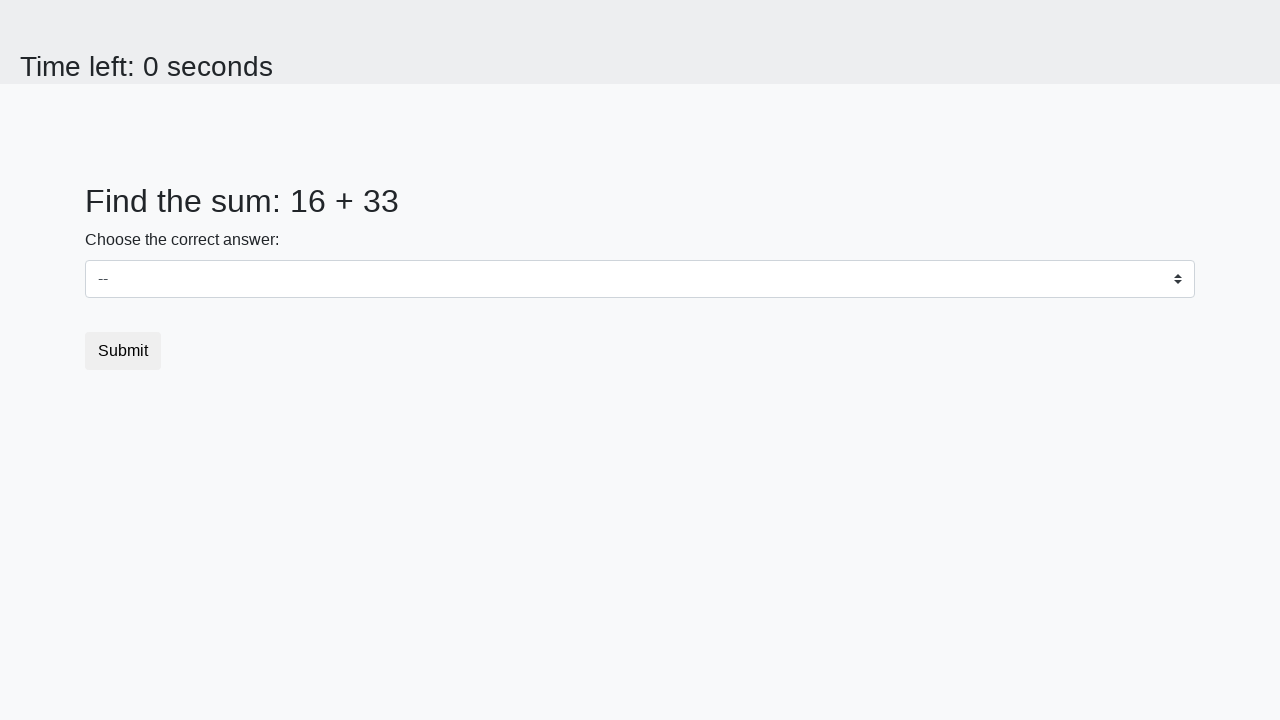

Calculated sum: 16 + 33 = 49
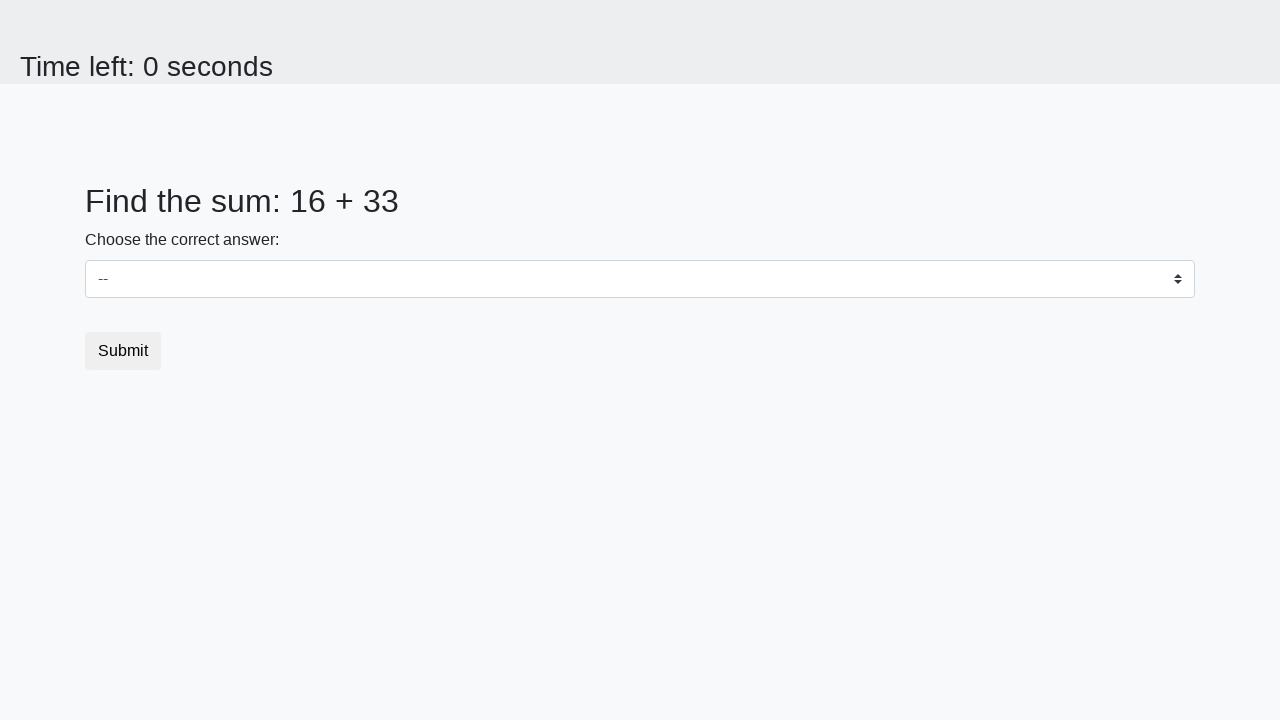

Selected value '49' from dropdown on #dropdown
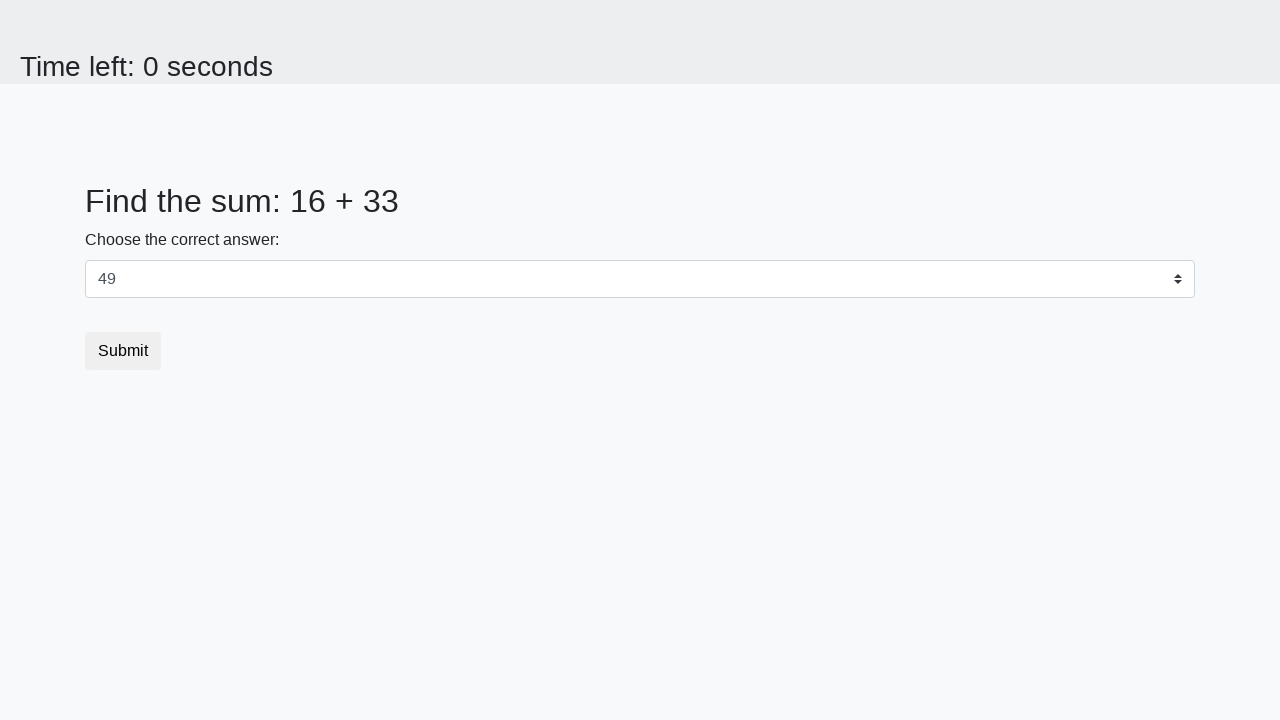

Clicked Submit button at (123, 351) on button:has-text('Submit')
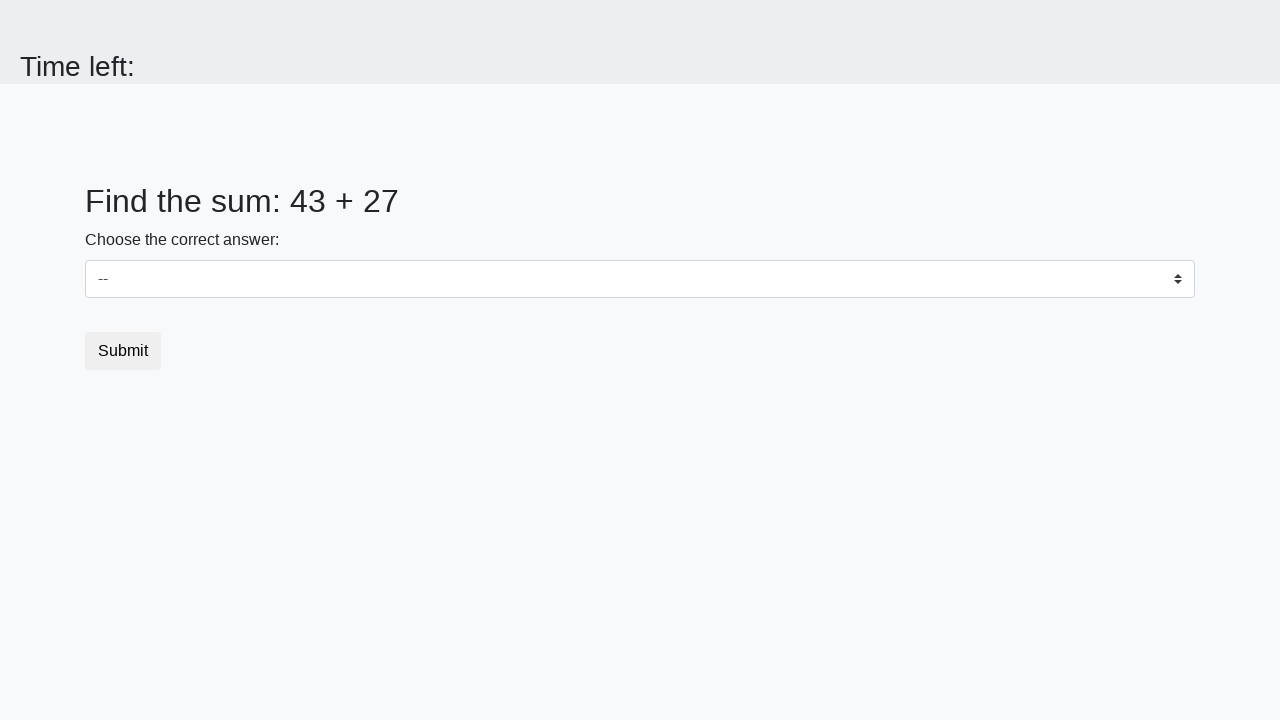

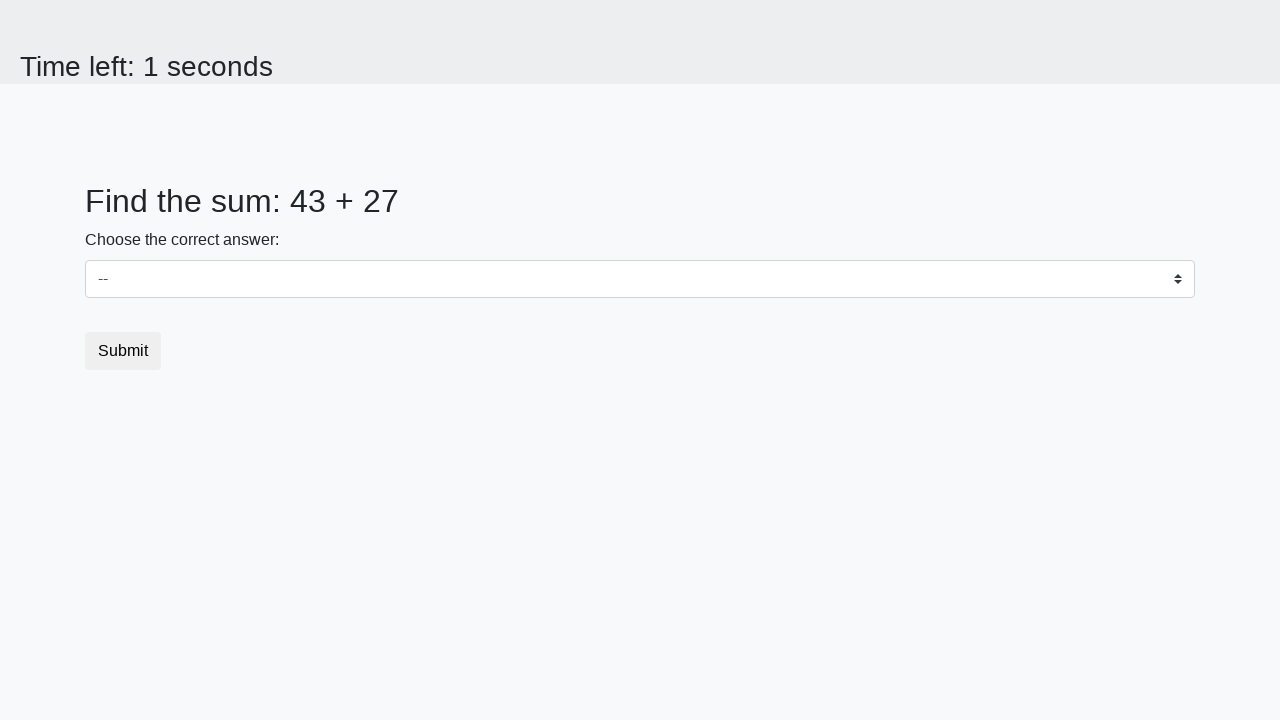